Solves a math problem by extracting a value from an element attribute, calculating the result, and submitting the form with checkbox selections

Starting URL: http://suninjuly.github.io/get_attribute.html

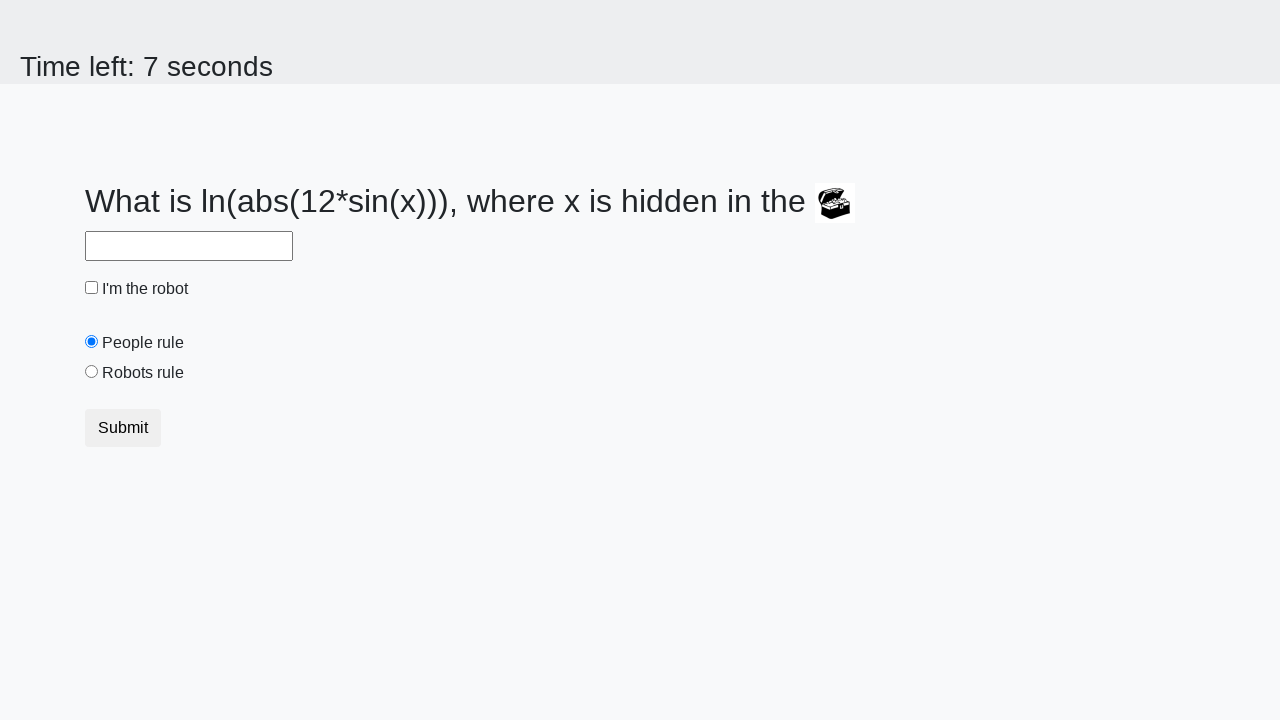

Located the treasure element
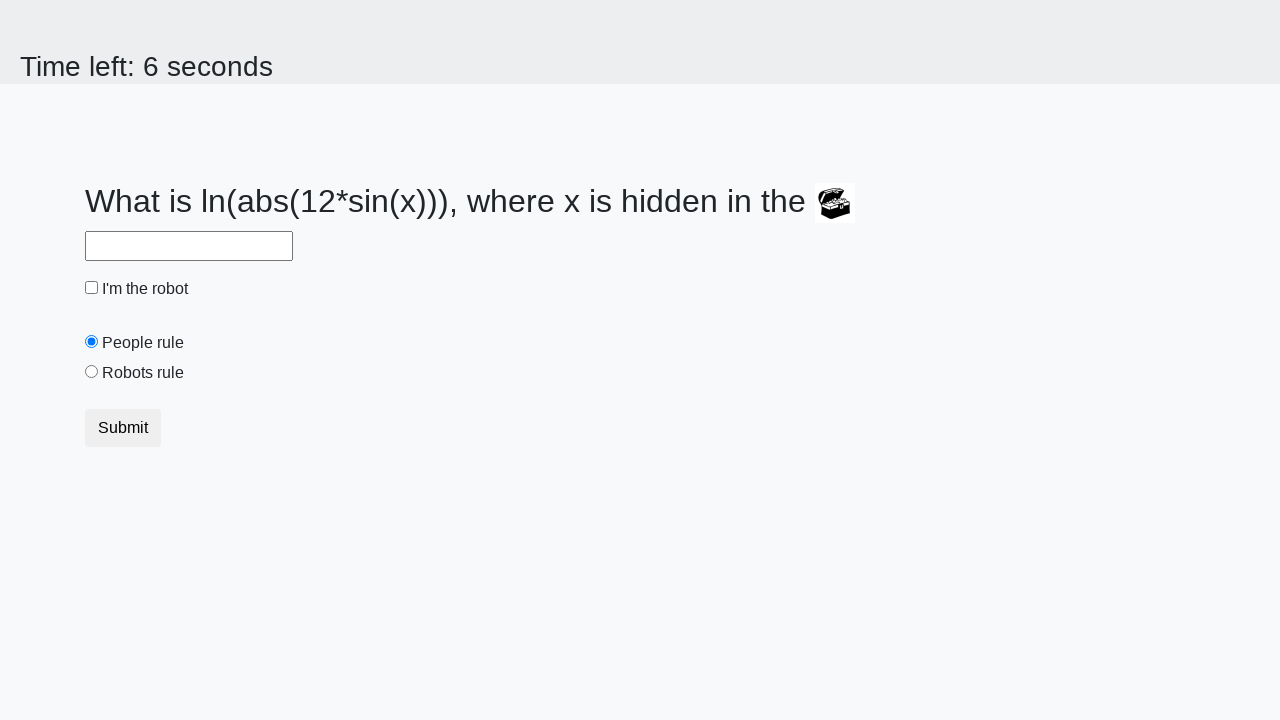

Extracted valuex attribute from treasure element
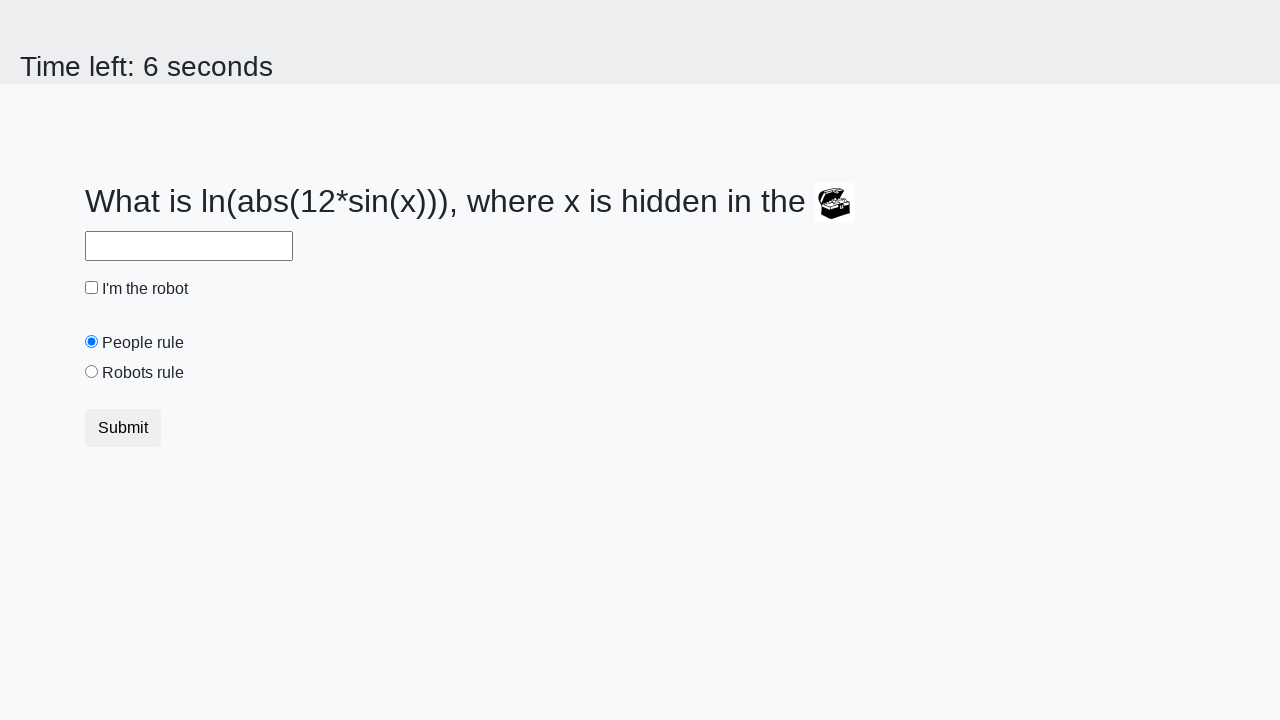

Calculated the math formula result using extracted value
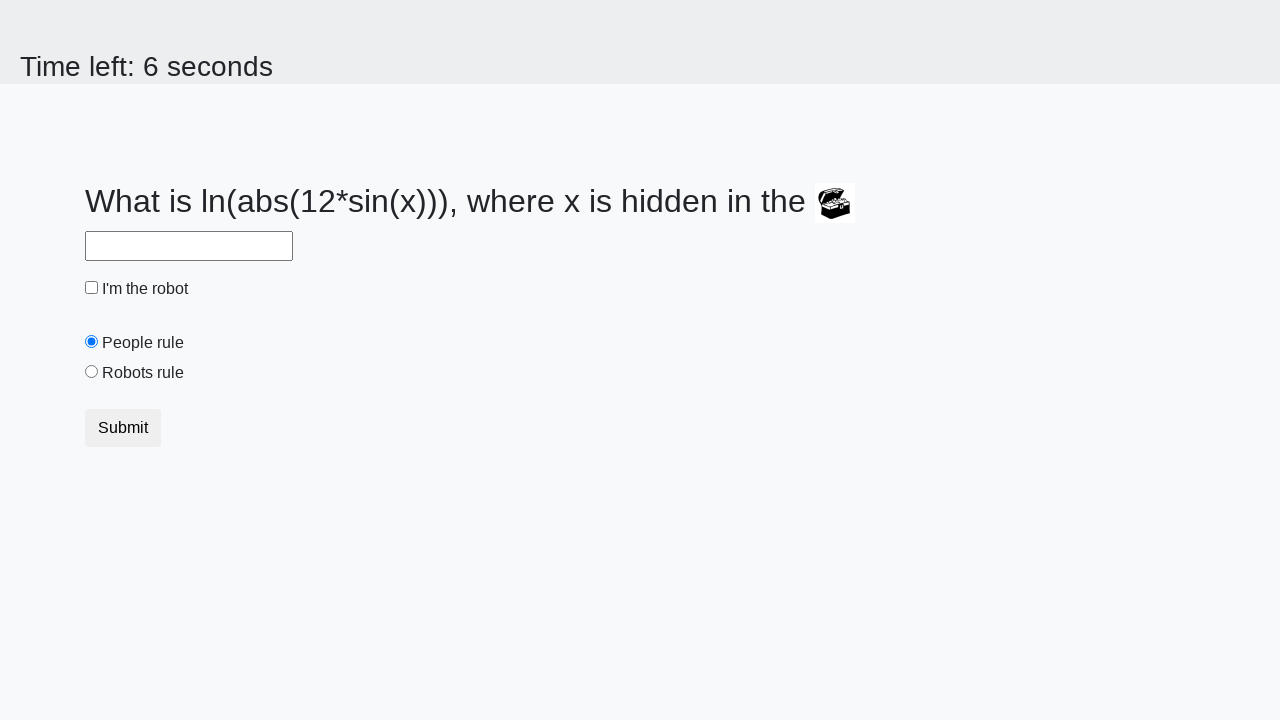

Filled answer field with calculated result on #answer
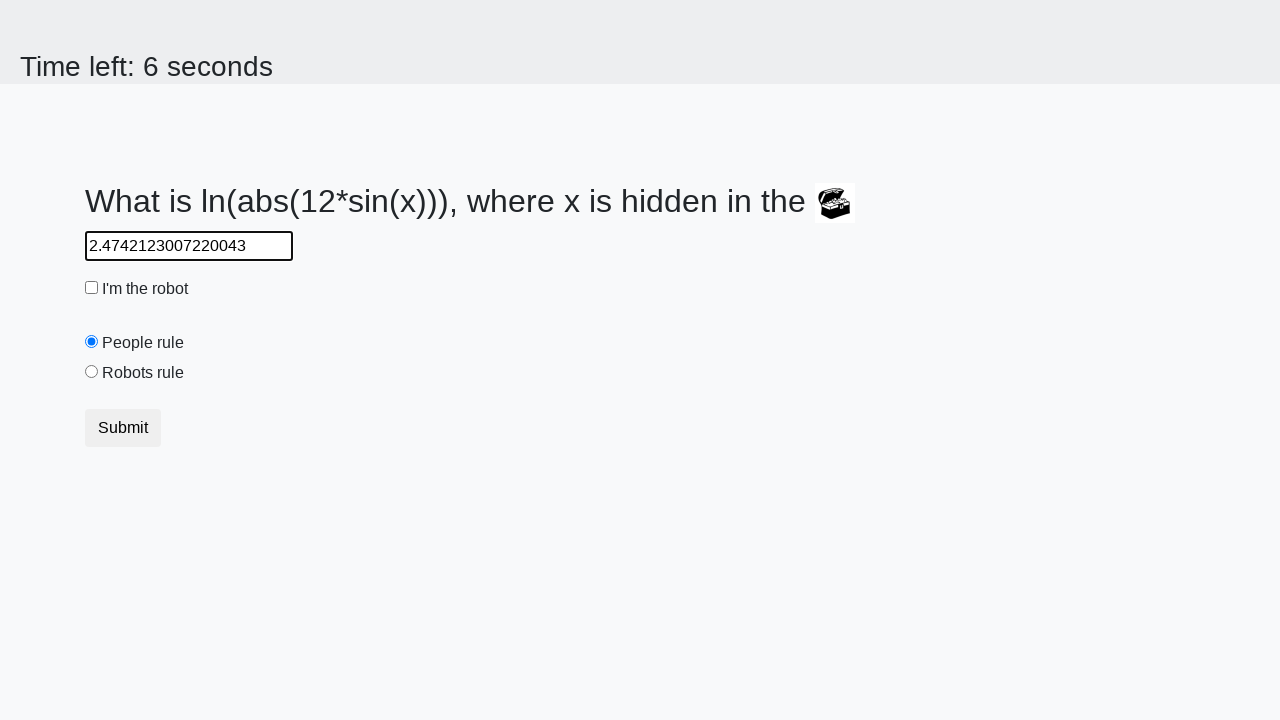

Clicked the robot checkbox at (92, 288) on #robotCheckbox
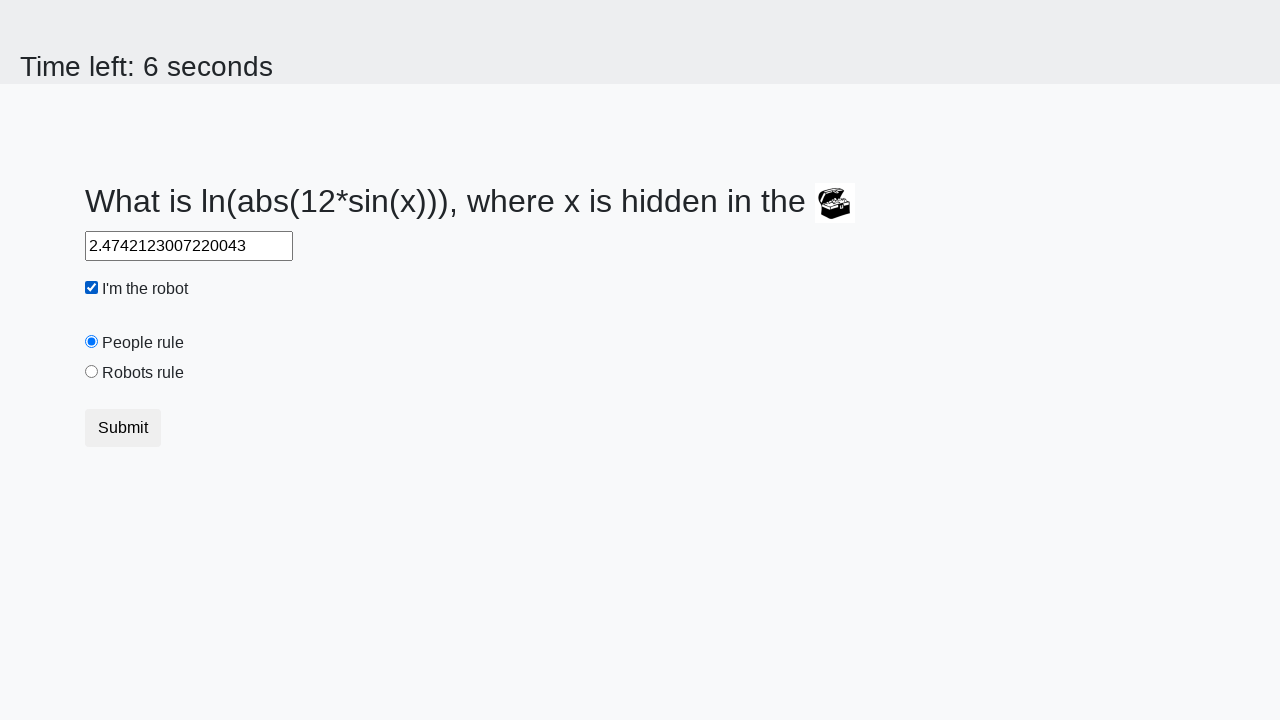

Clicked the robots rule radio button at (92, 372) on #robotsRule
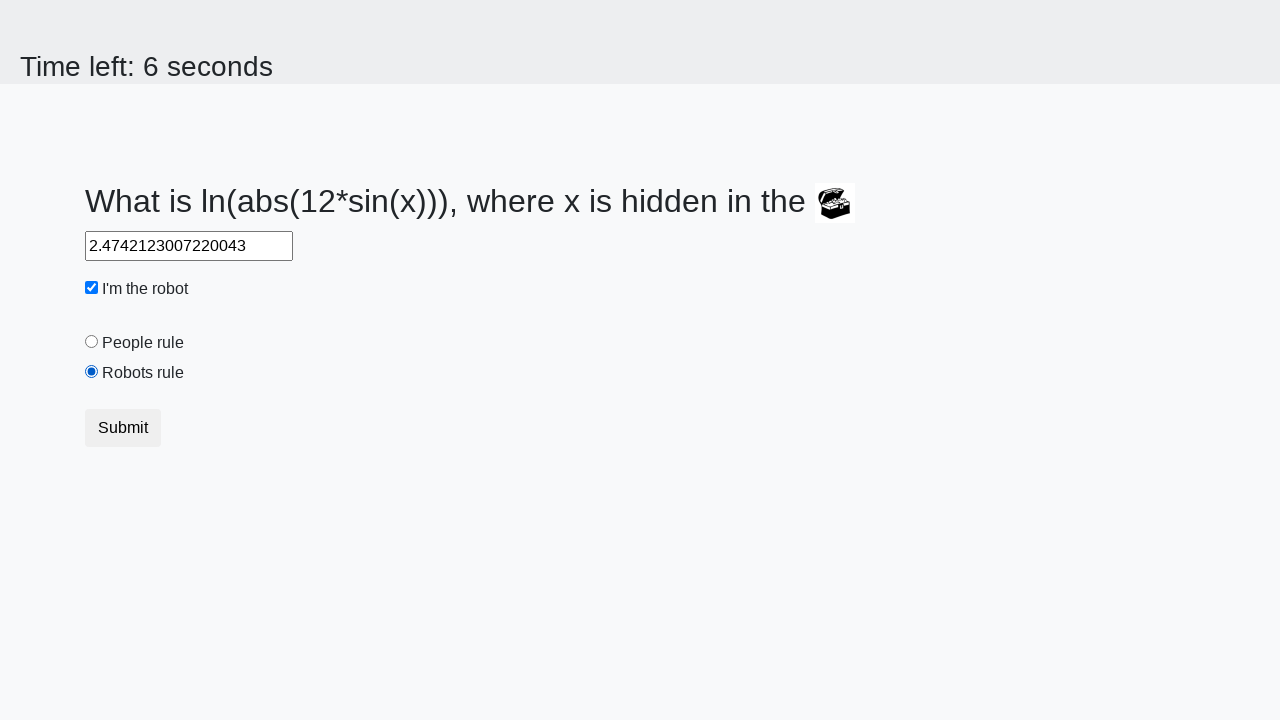

Submitted the form by clicking the submit button at (123, 428) on .btn.btn-default
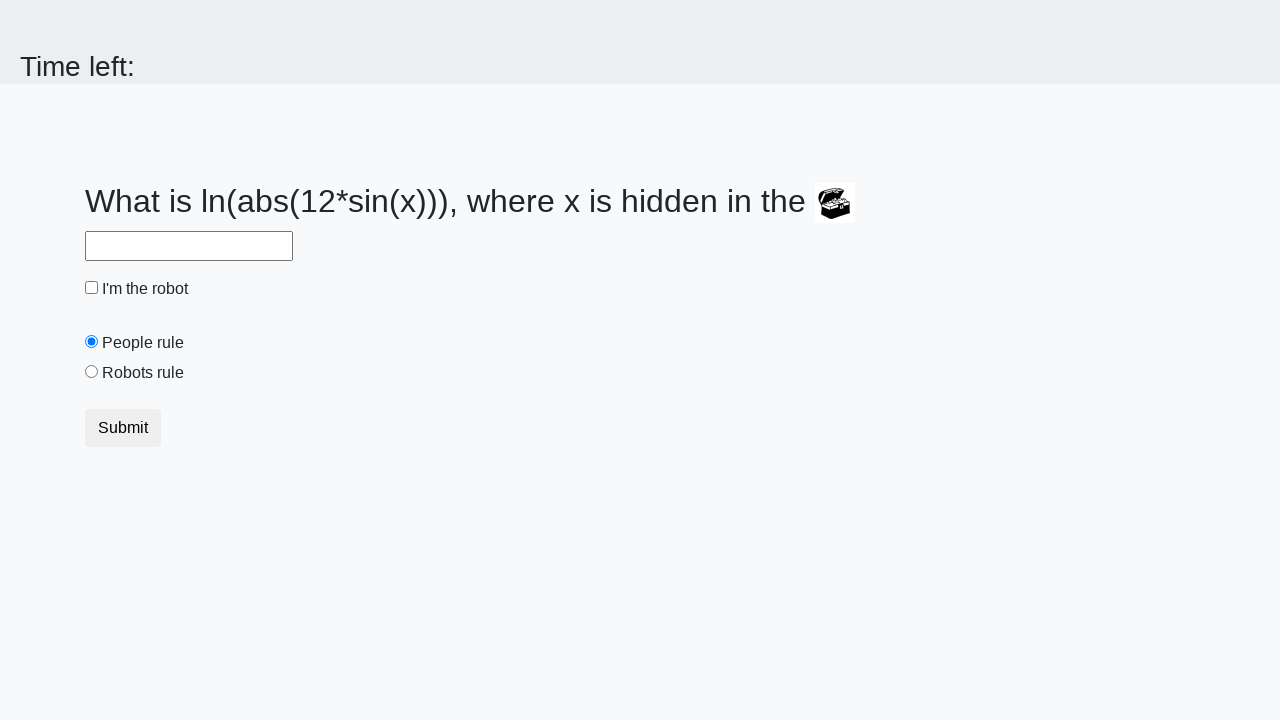

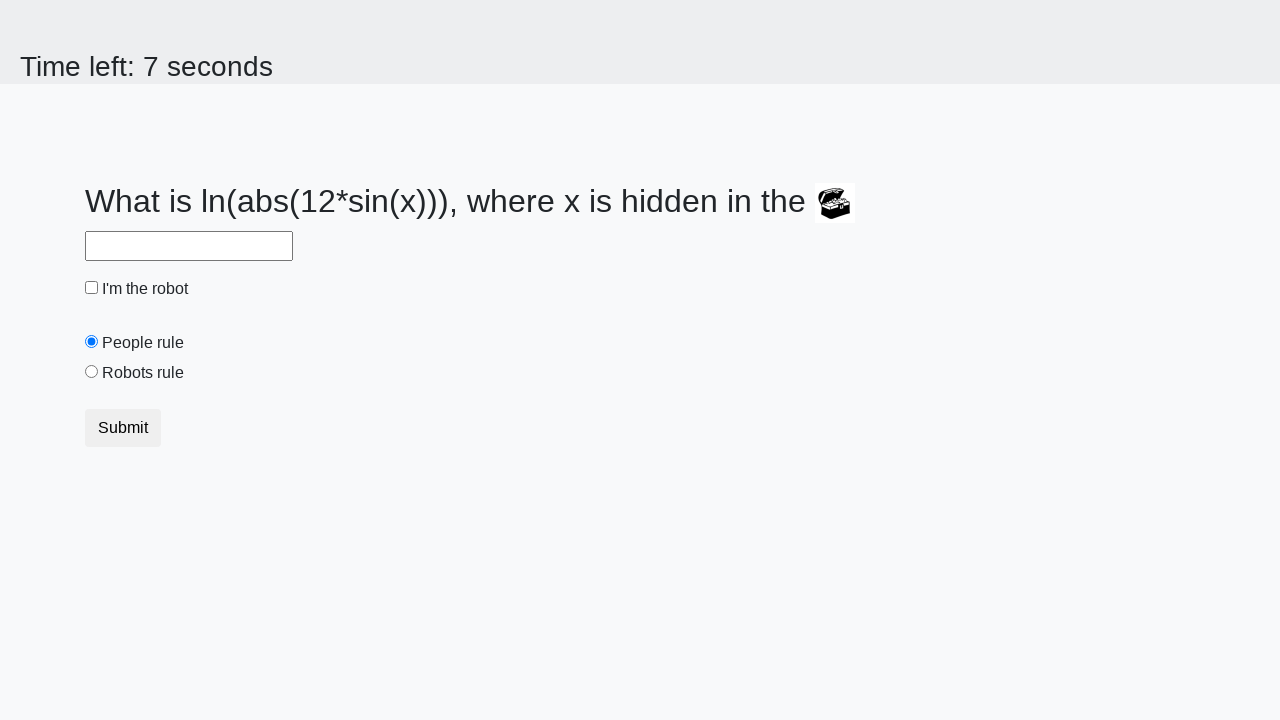